Tests confirm alert functionality by clicking on the alert tab, triggering a confirm dialog, and dismissing it

Starting URL: http://demo.automationtesting.in/Alerts.html

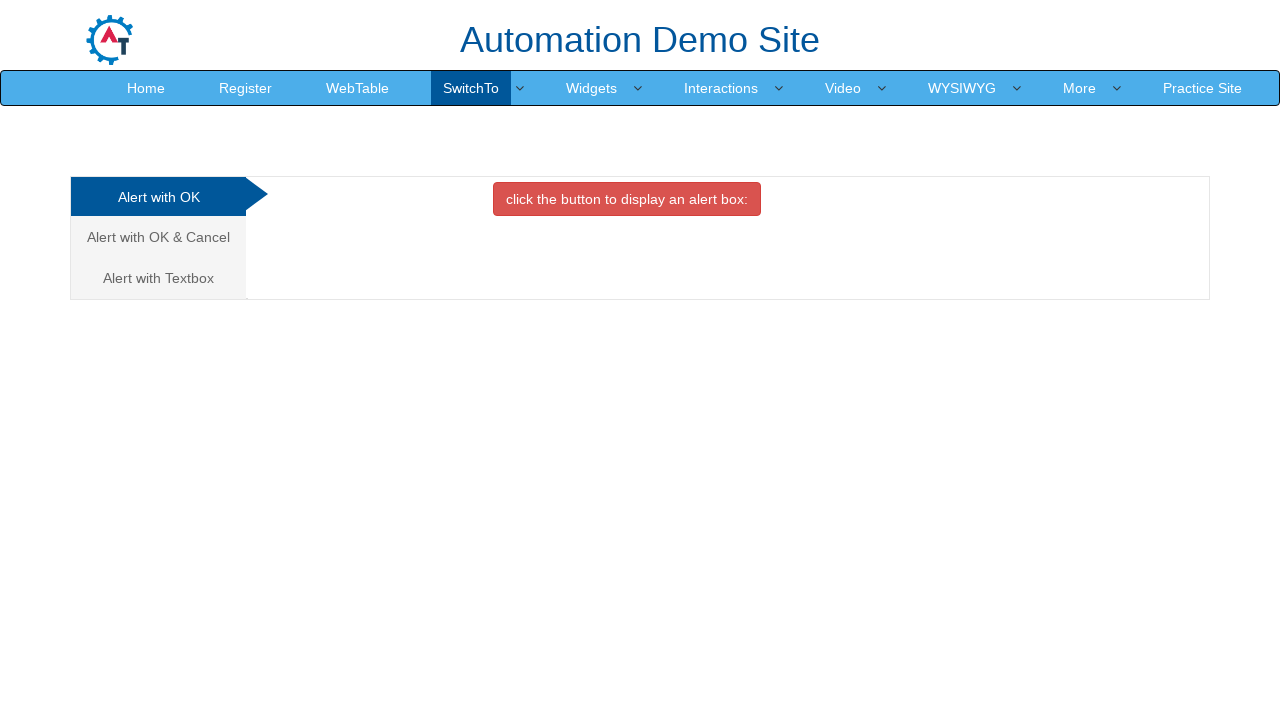

Clicked on the confirm alert tab at (158, 237) on (//a[@class='analystic'])[2]
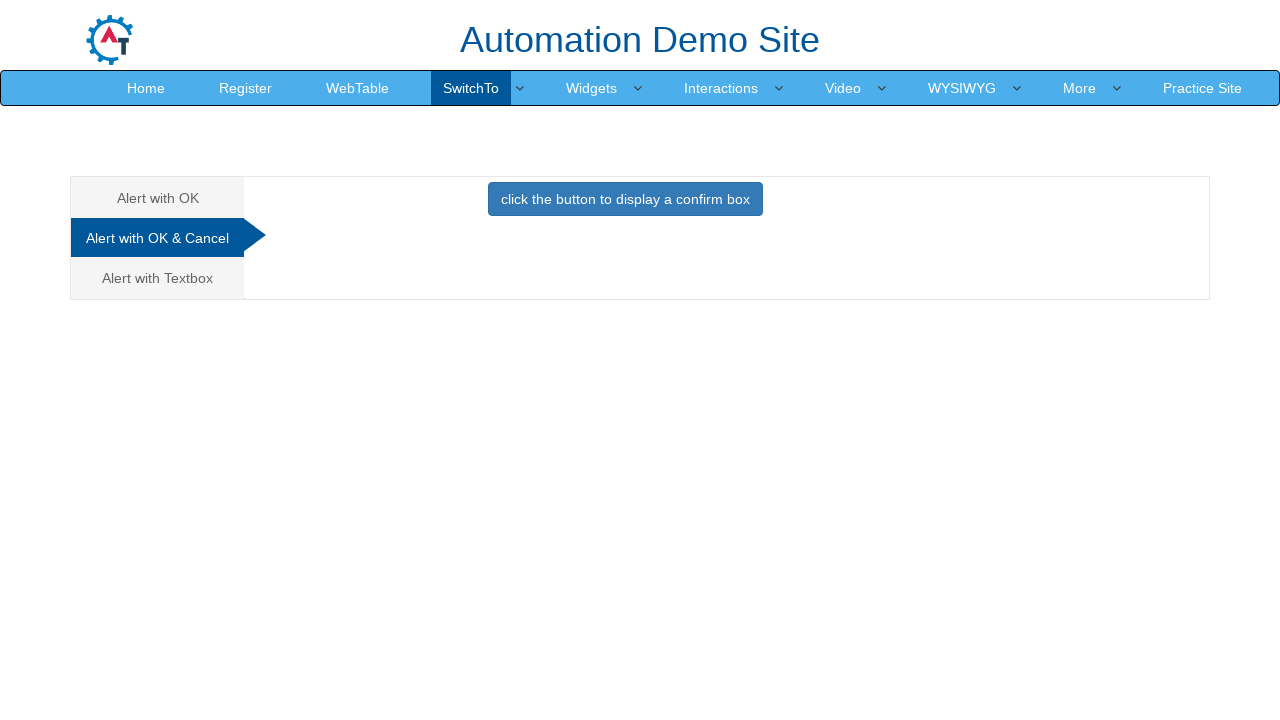

Clicked the button to trigger confirm alert at (625, 199) on button.btn.btn-primary
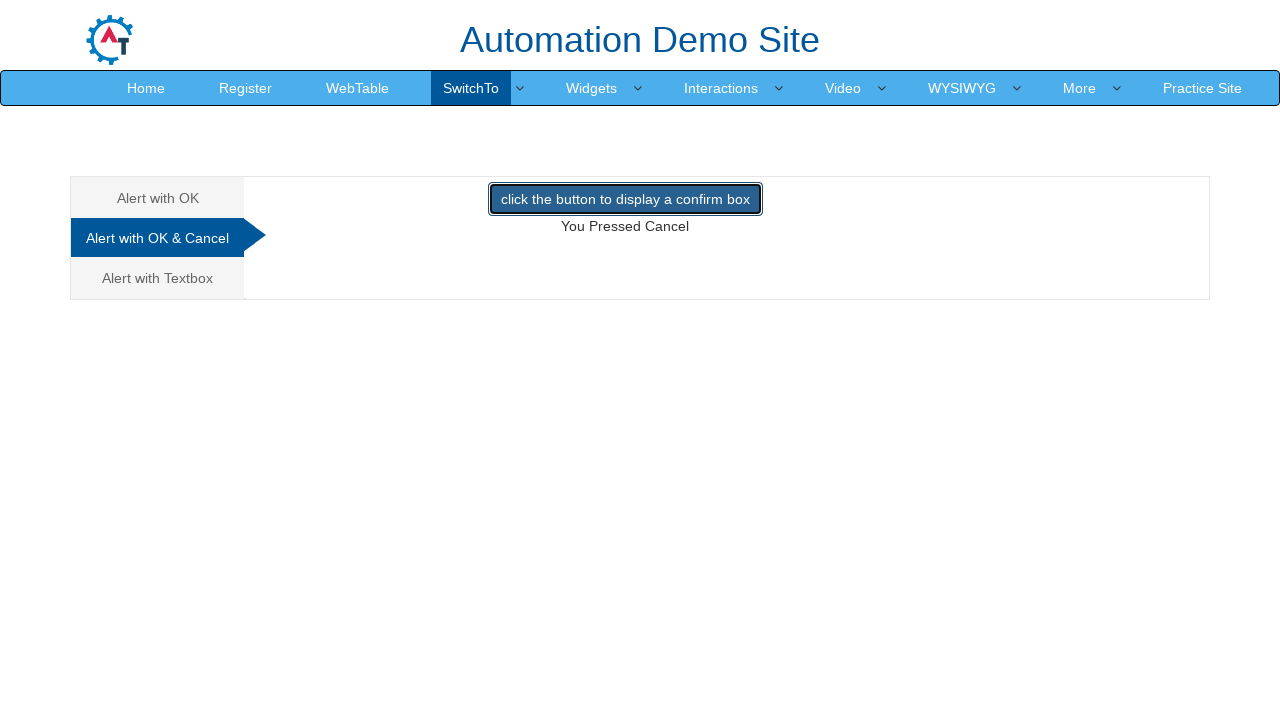

Set up dialog handler to dismiss the confirm alert
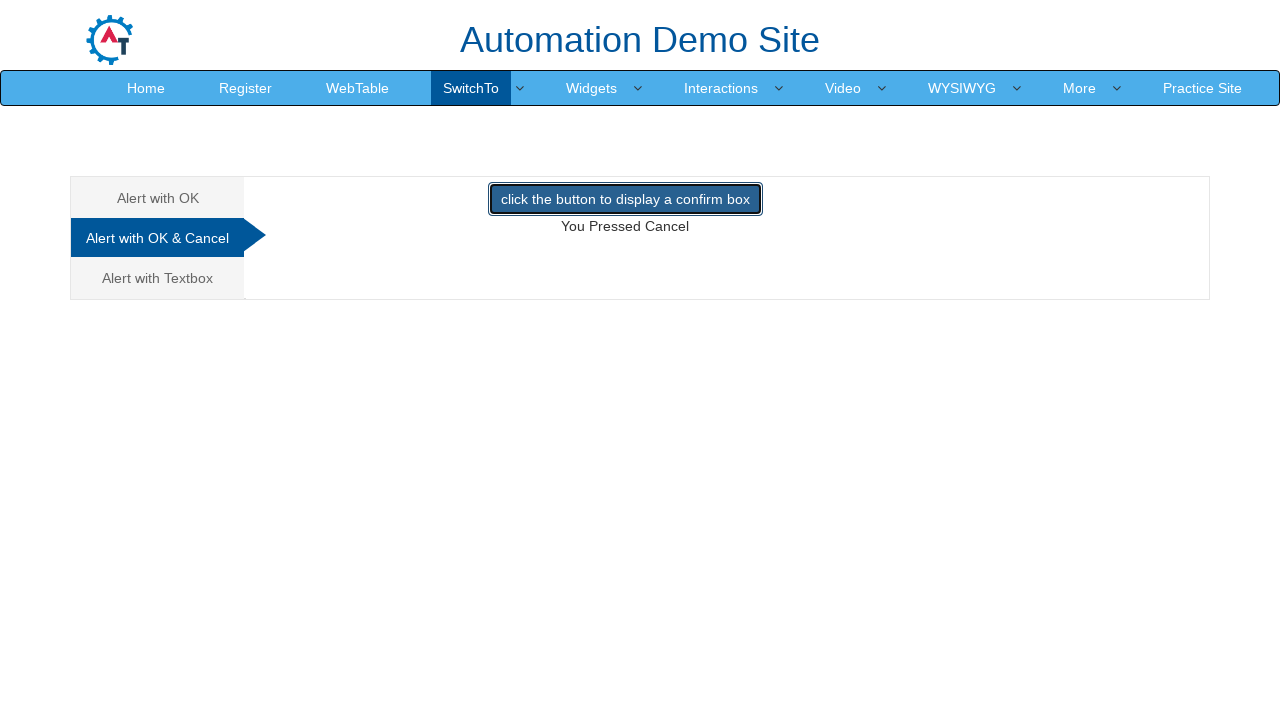

Waited for confirm dialog to appear
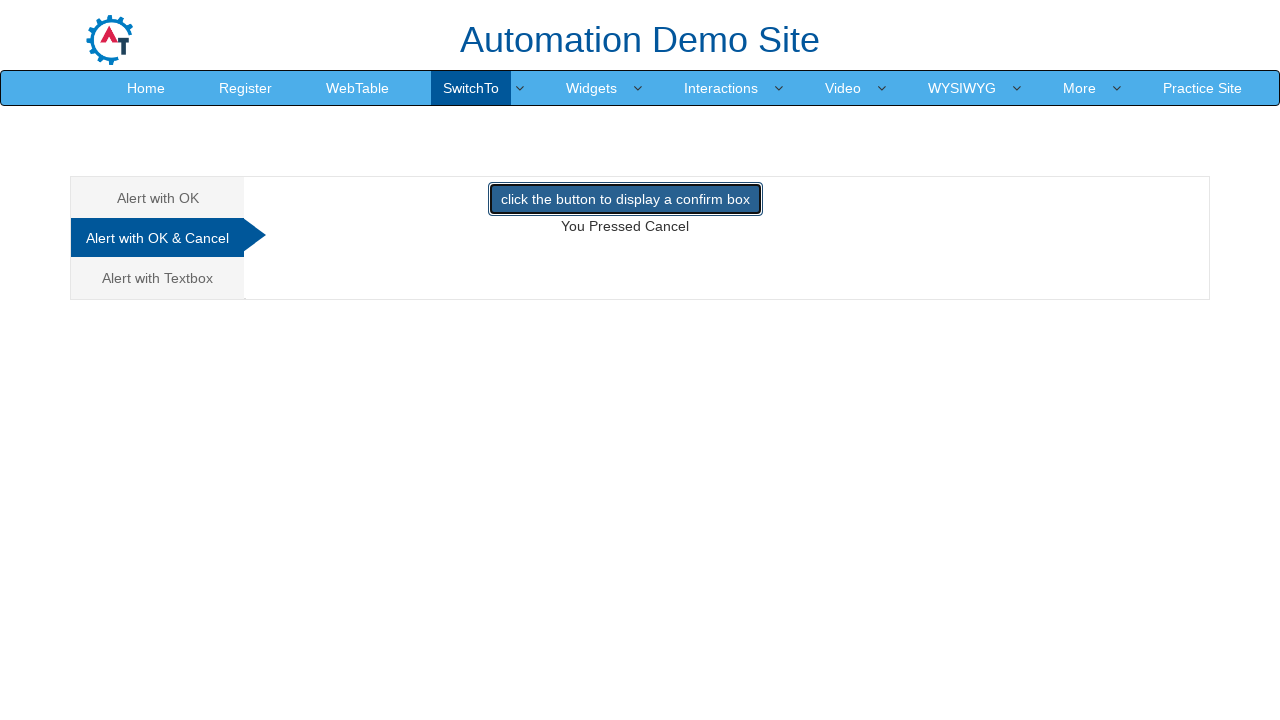

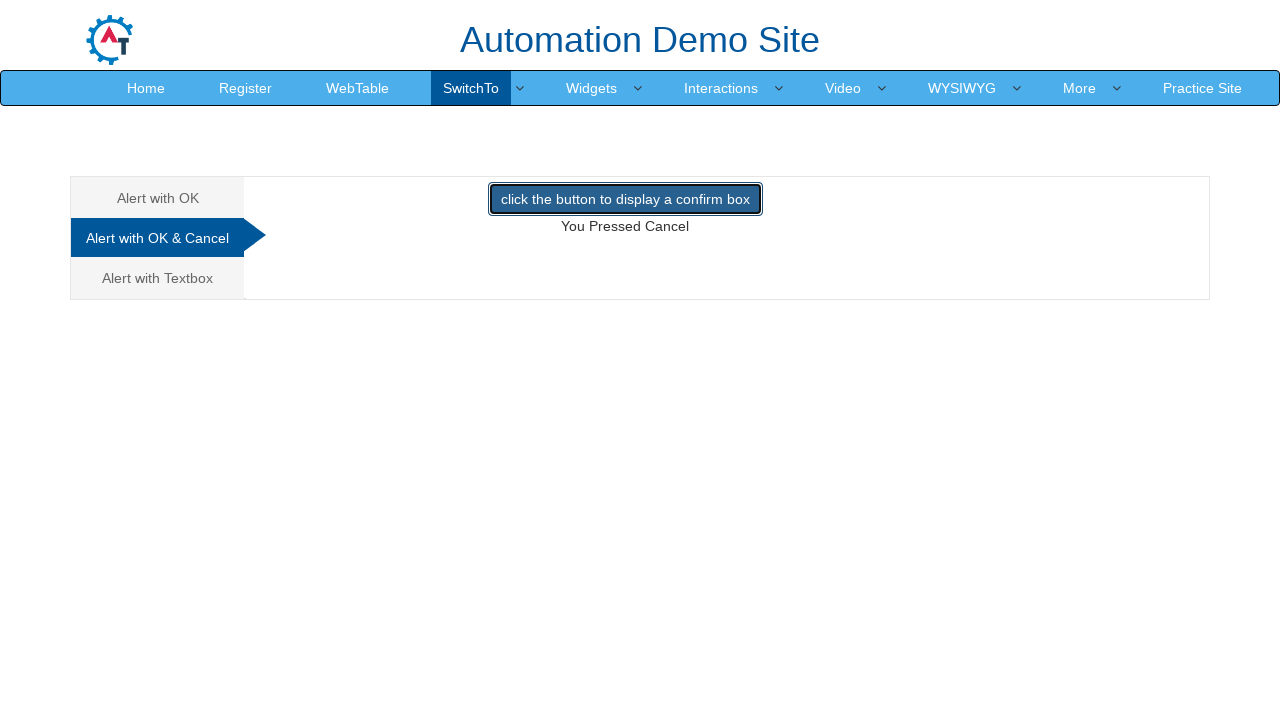